Tests checkbox selection, radio button selection, and element visibility toggling on an automation practice page by selecting specific checkbox and radio options, then hiding a text box and verifying visibility states.

Starting URL: https://rahulshettyacademy.com/AutomationPractice/

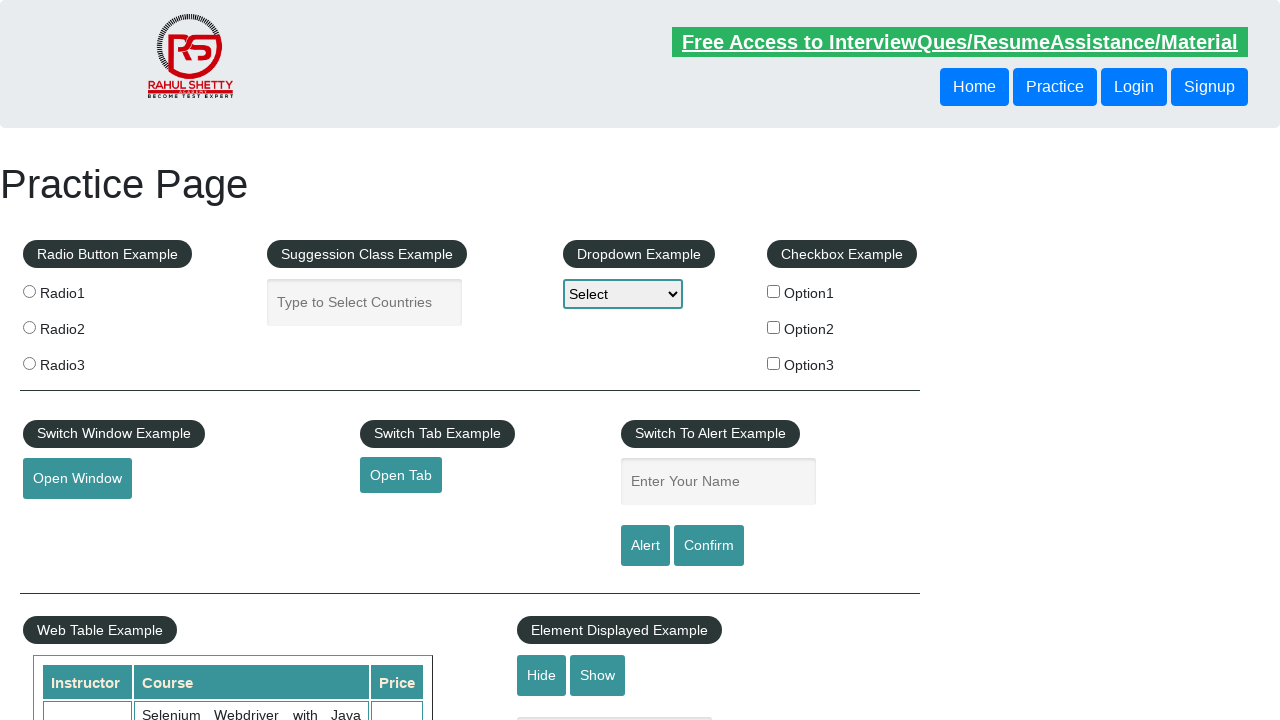

Clicked checkbox with value 'option2' at (774, 327) on input[type='checkbox'][value='option2']
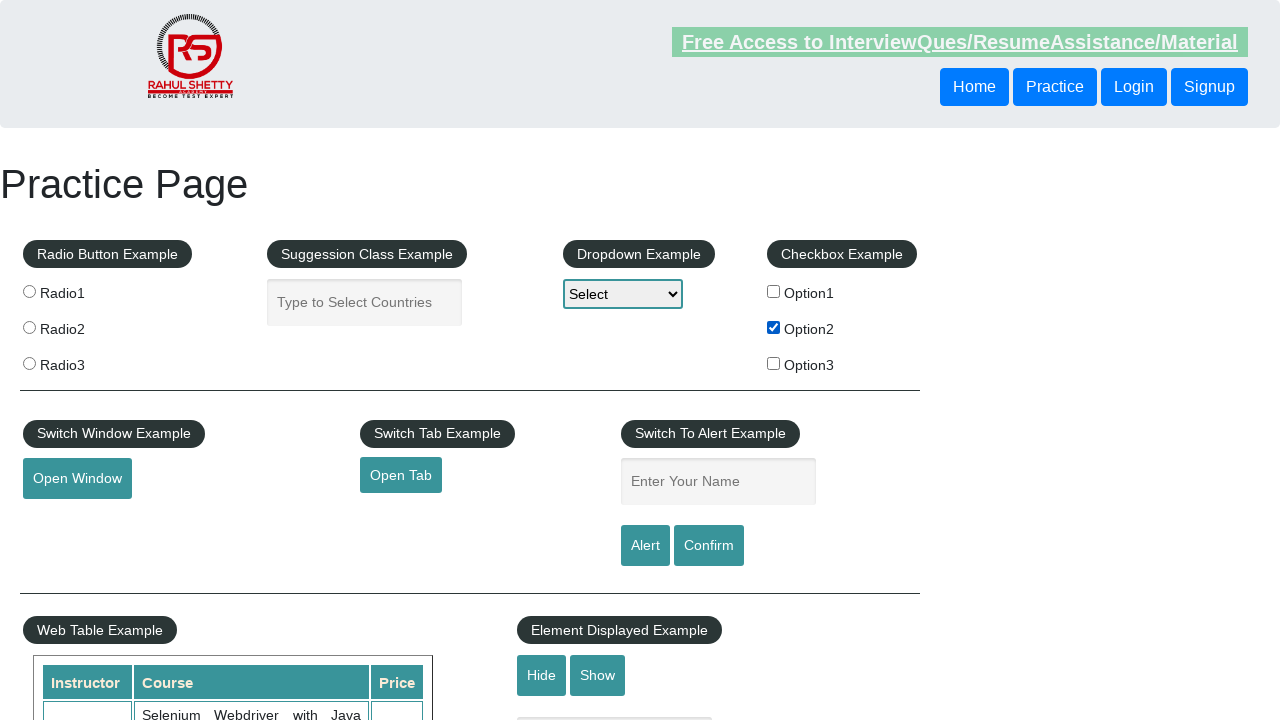

Verified checkbox 'option2' is selected
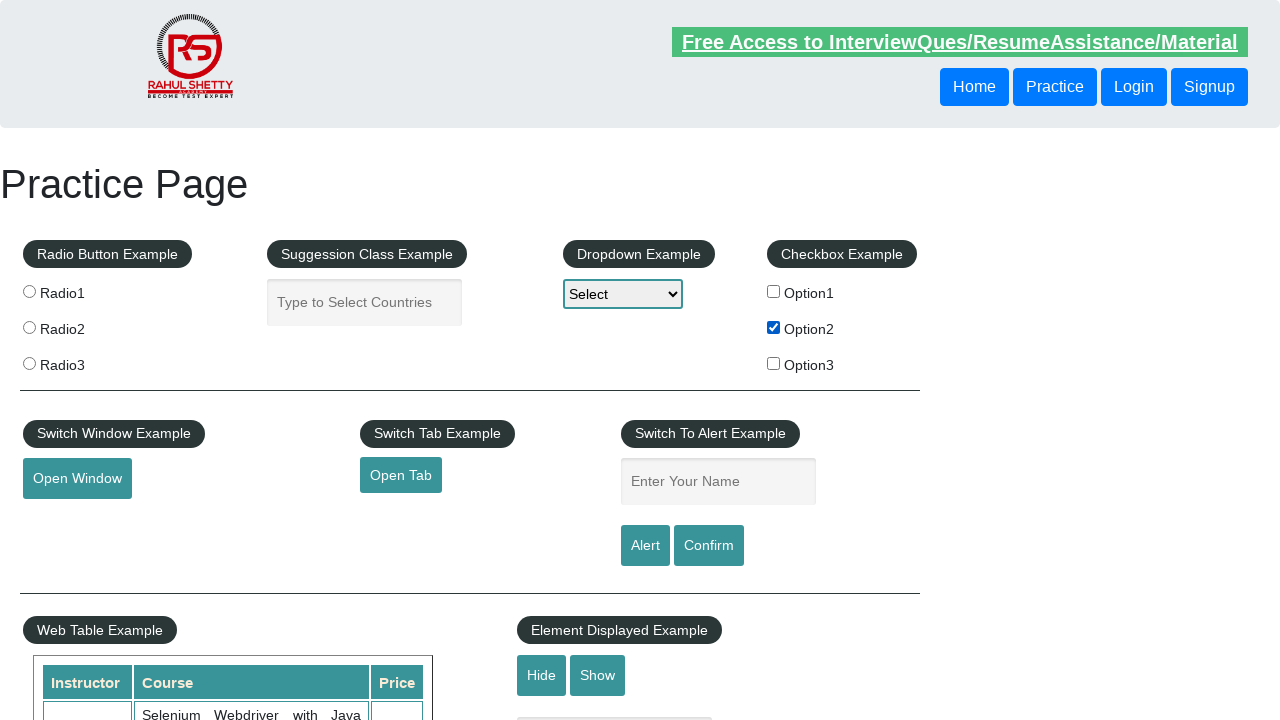

Clicked the third radio button (index 2) at (29, 363) on input[name='radioButton'] >> nth=2
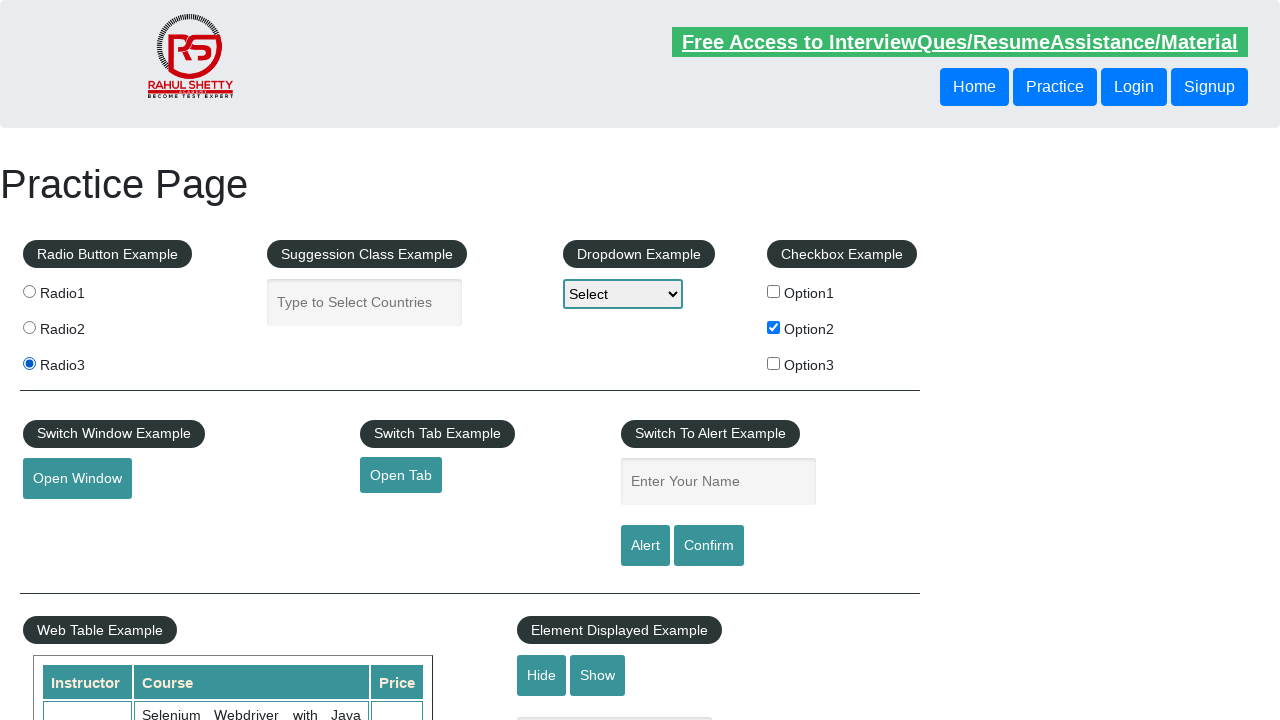

Verified third radio button is selected
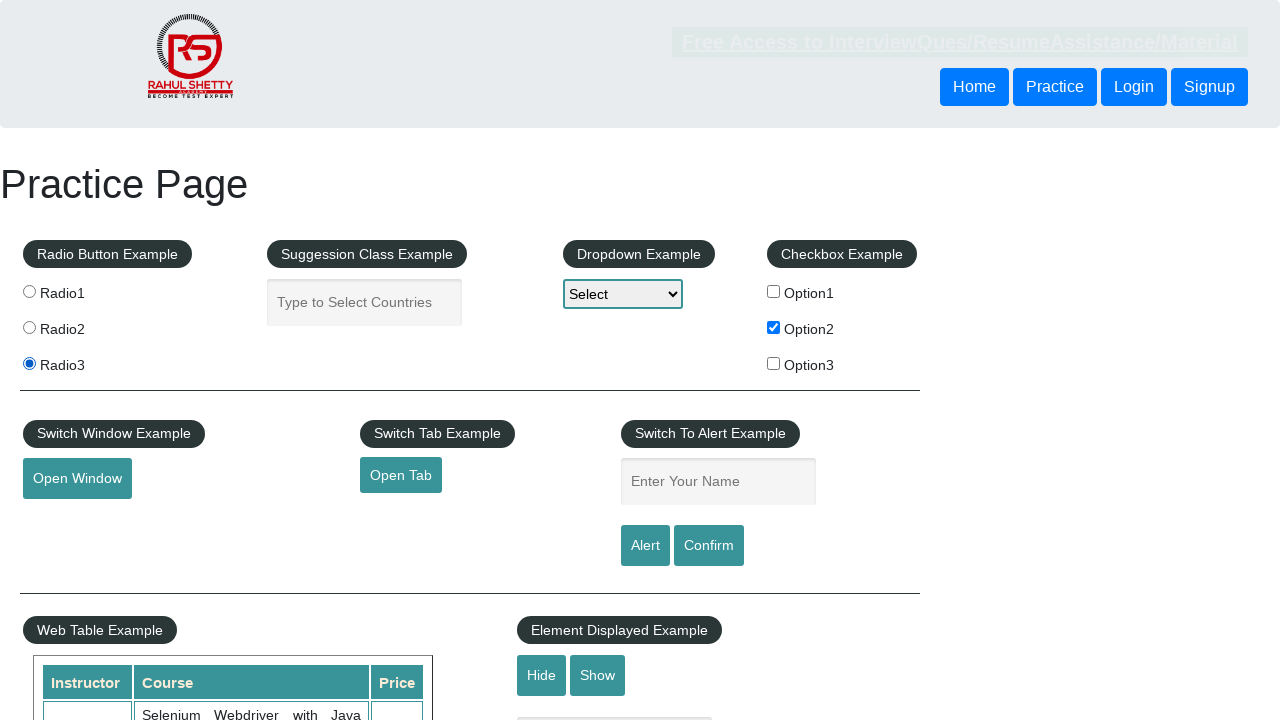

Verified text box is initially visible
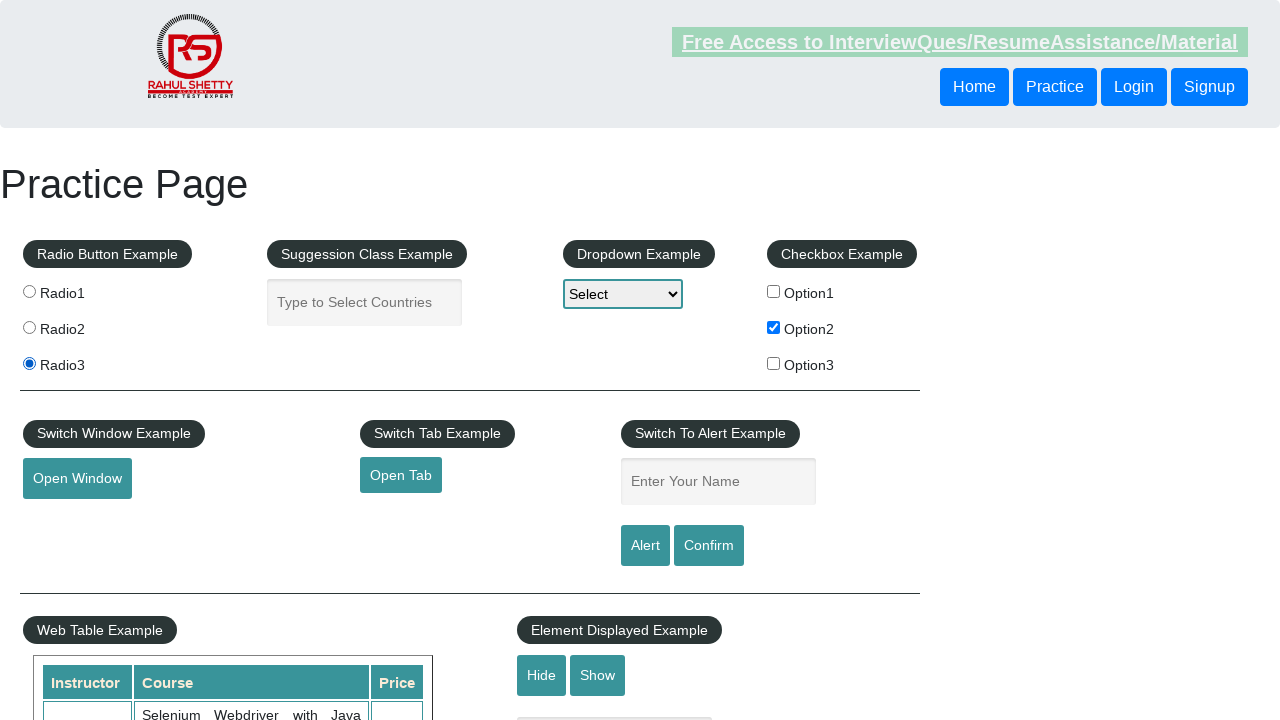

Clicked the hide button to hide text box at (542, 675) on #hide-textbox
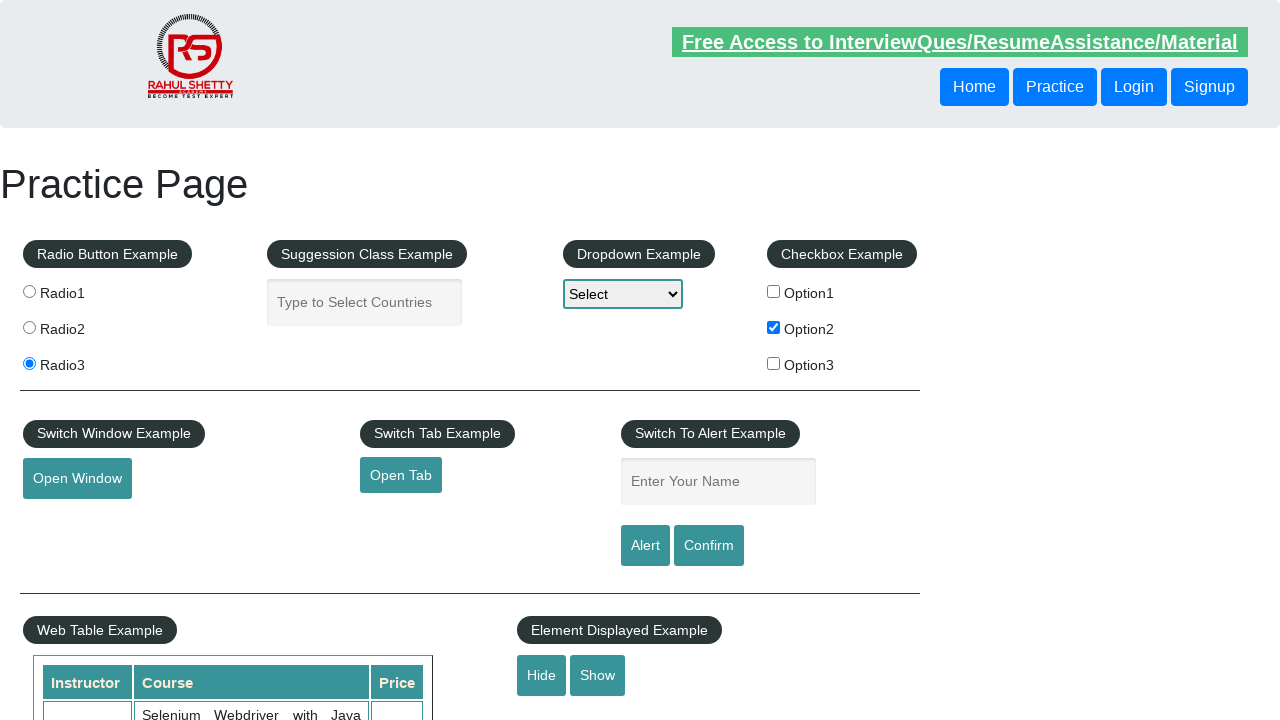

Waited 500ms for text box to hide
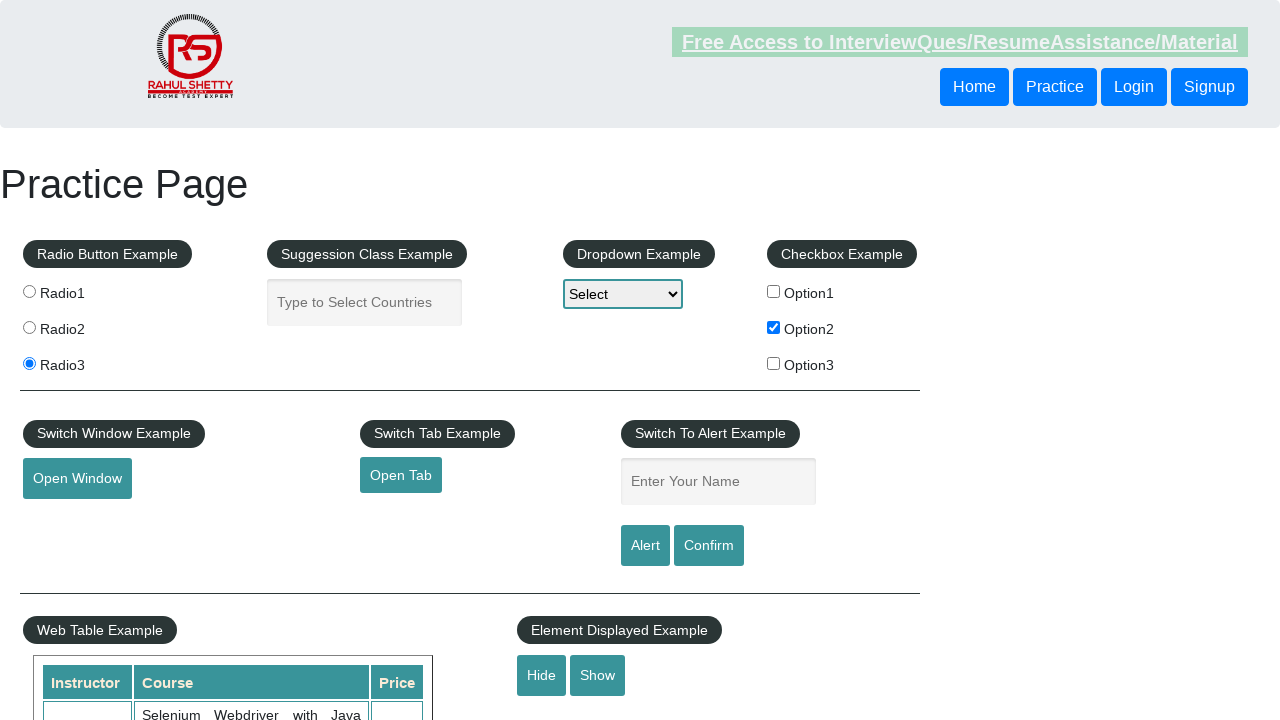

Verified text box is now hidden
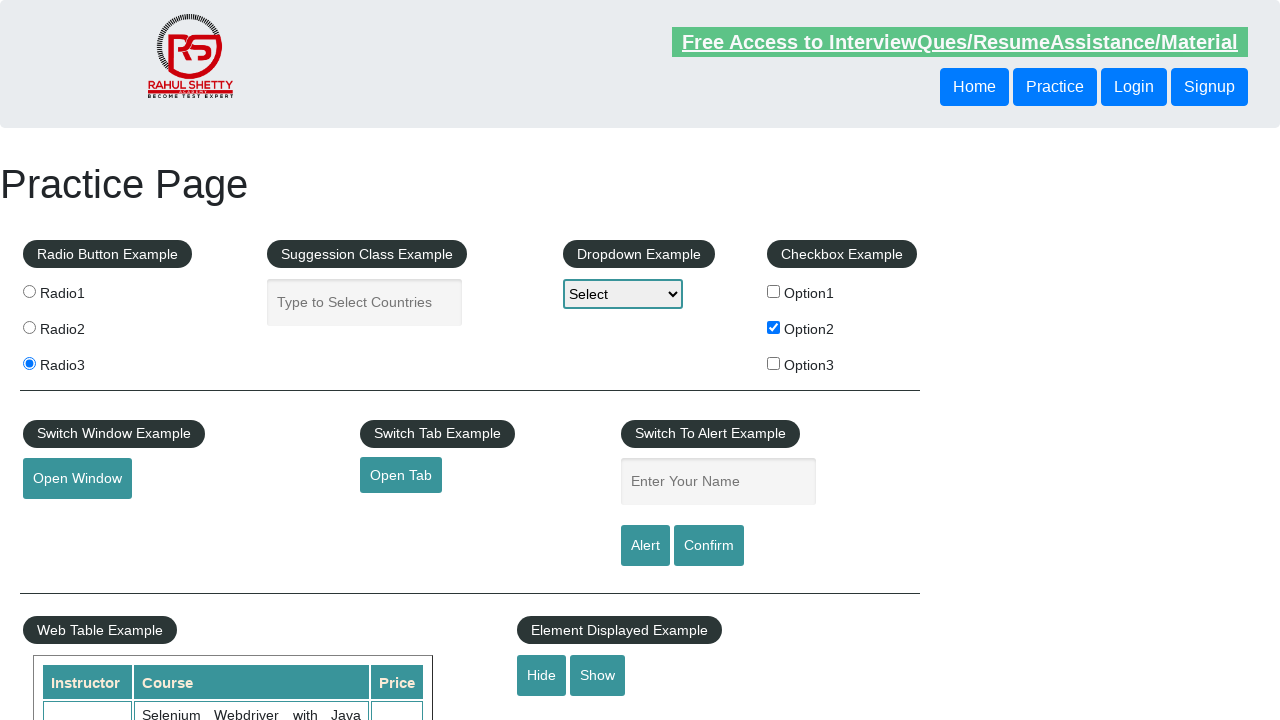

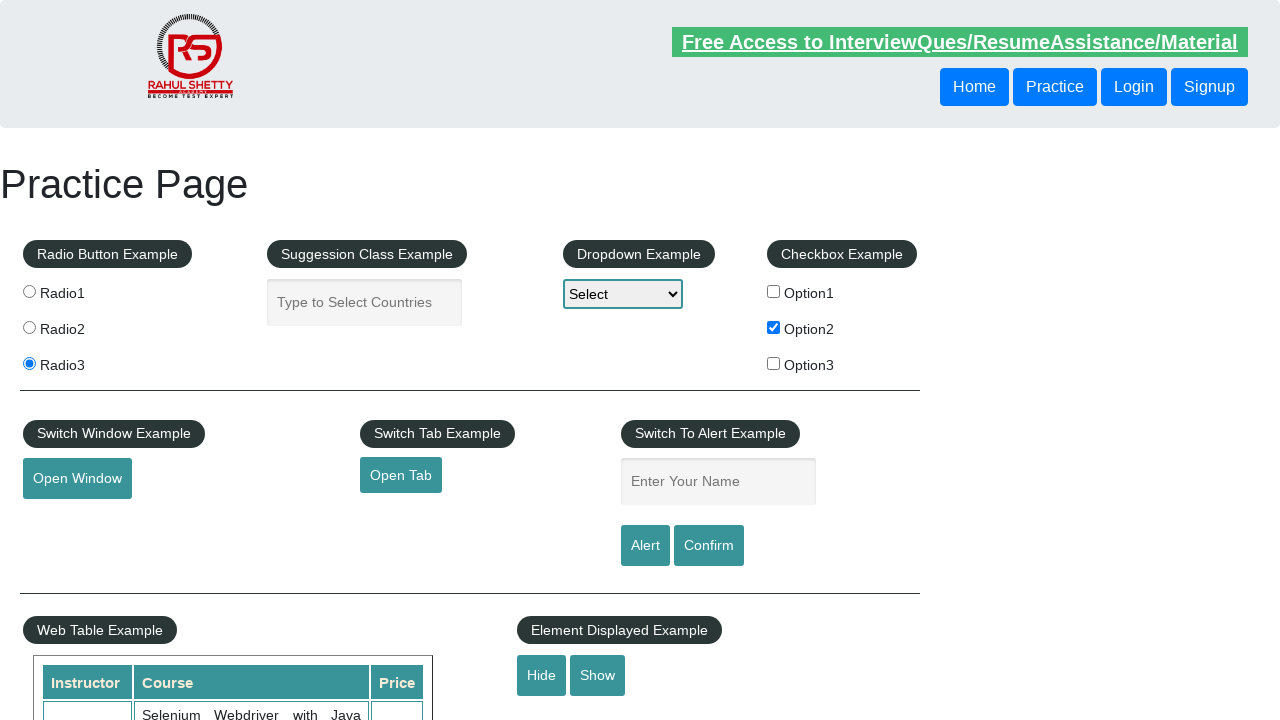